Tests drag and drop functionality on jQueryUI demo page by dragging a source element and dropping it onto a target element within an iframe

Starting URL: https://jqueryui.com/droppable/

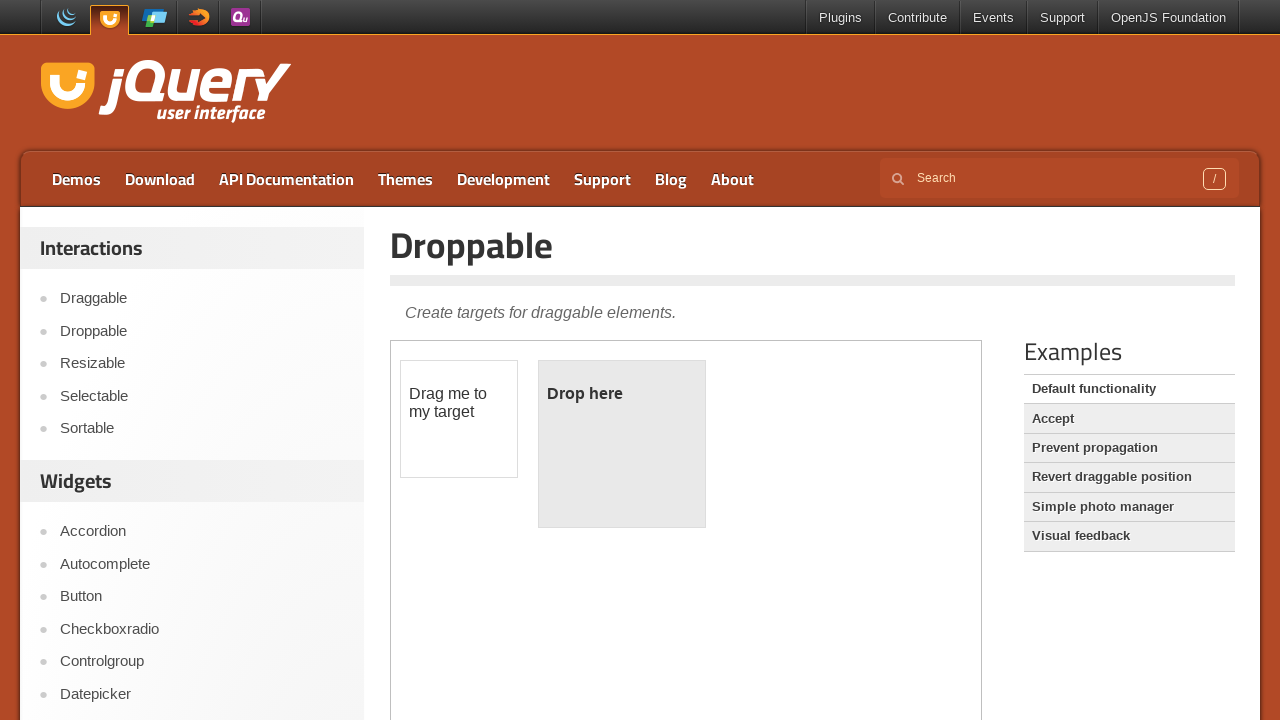

Navigated to jQueryUI droppable demo page
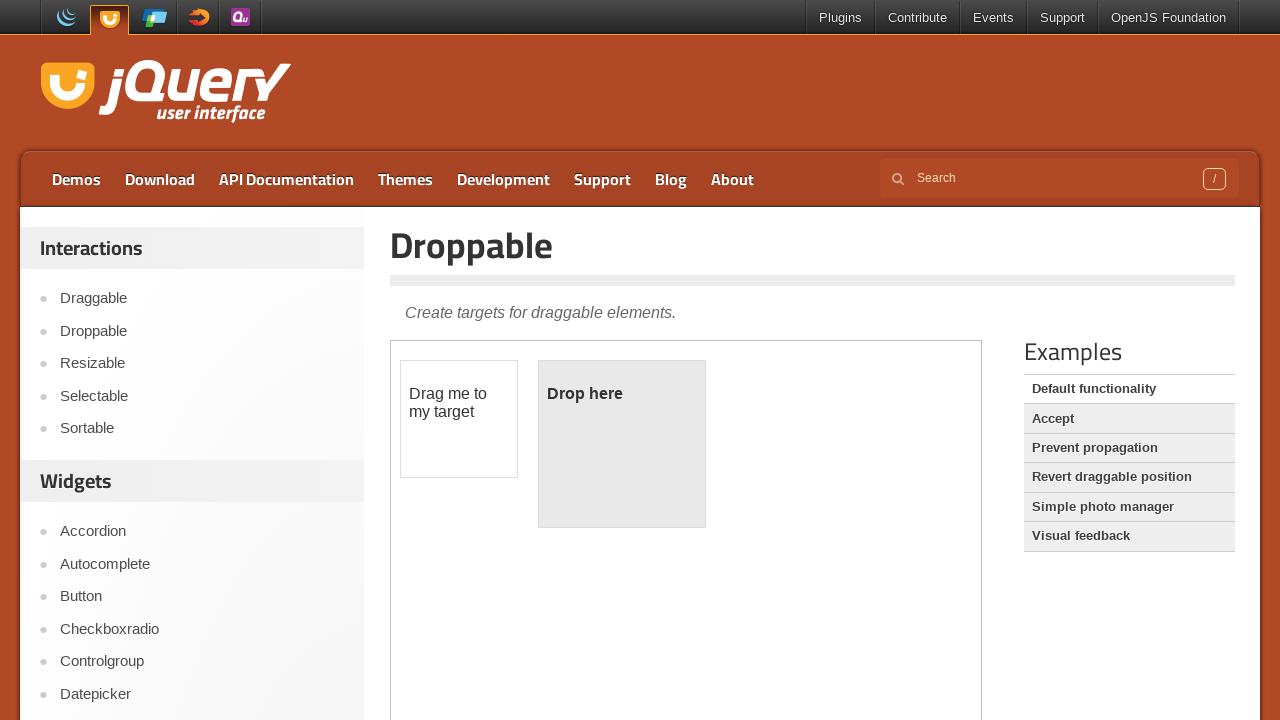

Located iframe containing drag and drop demo
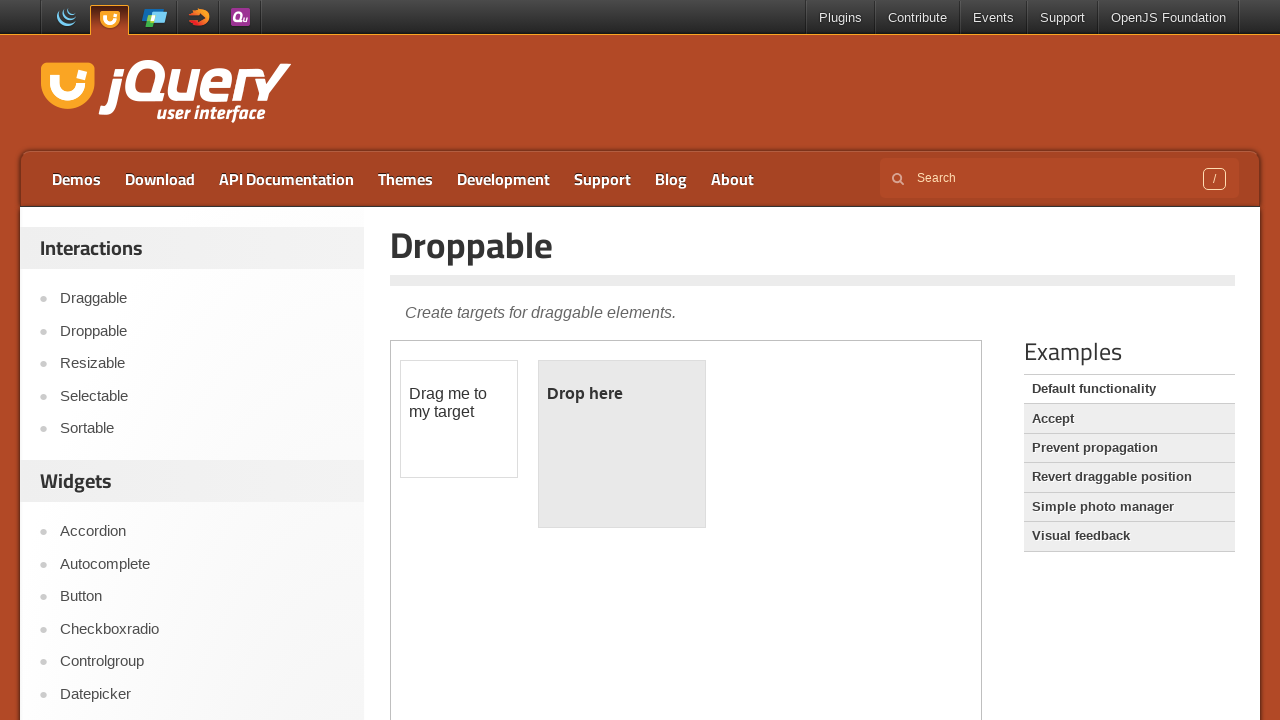

Located draggable source element
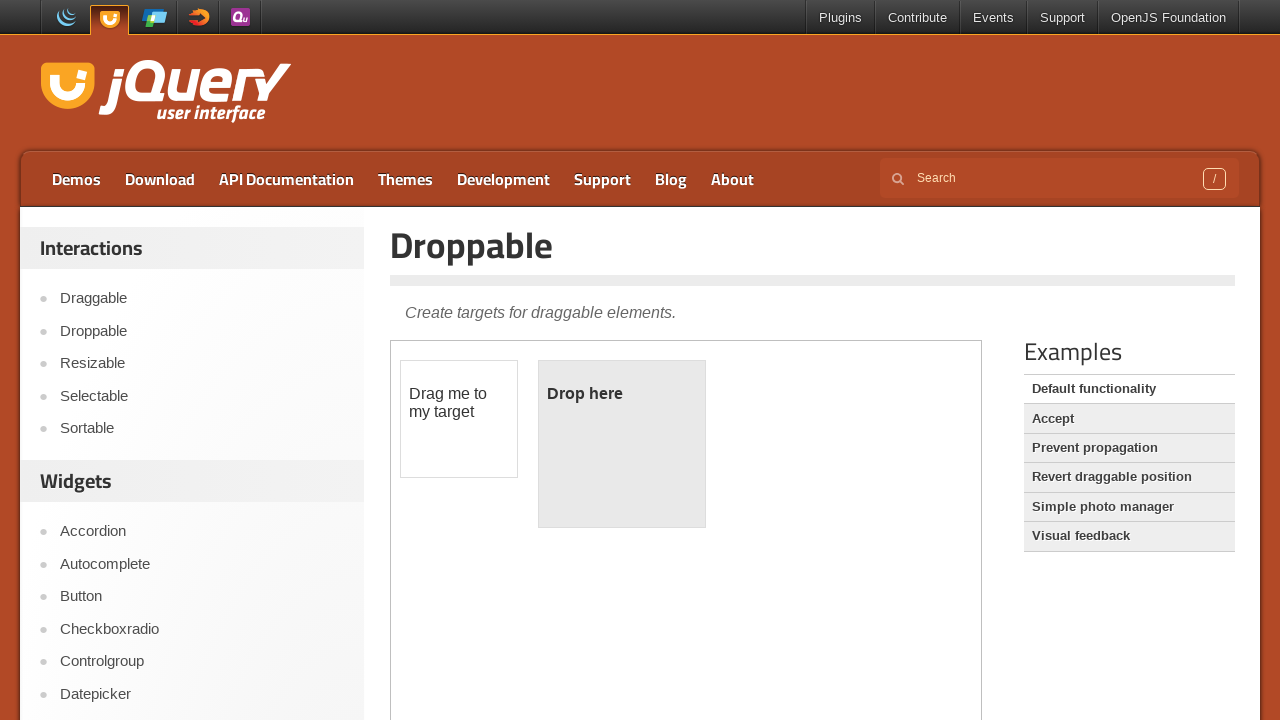

Located droppable target element
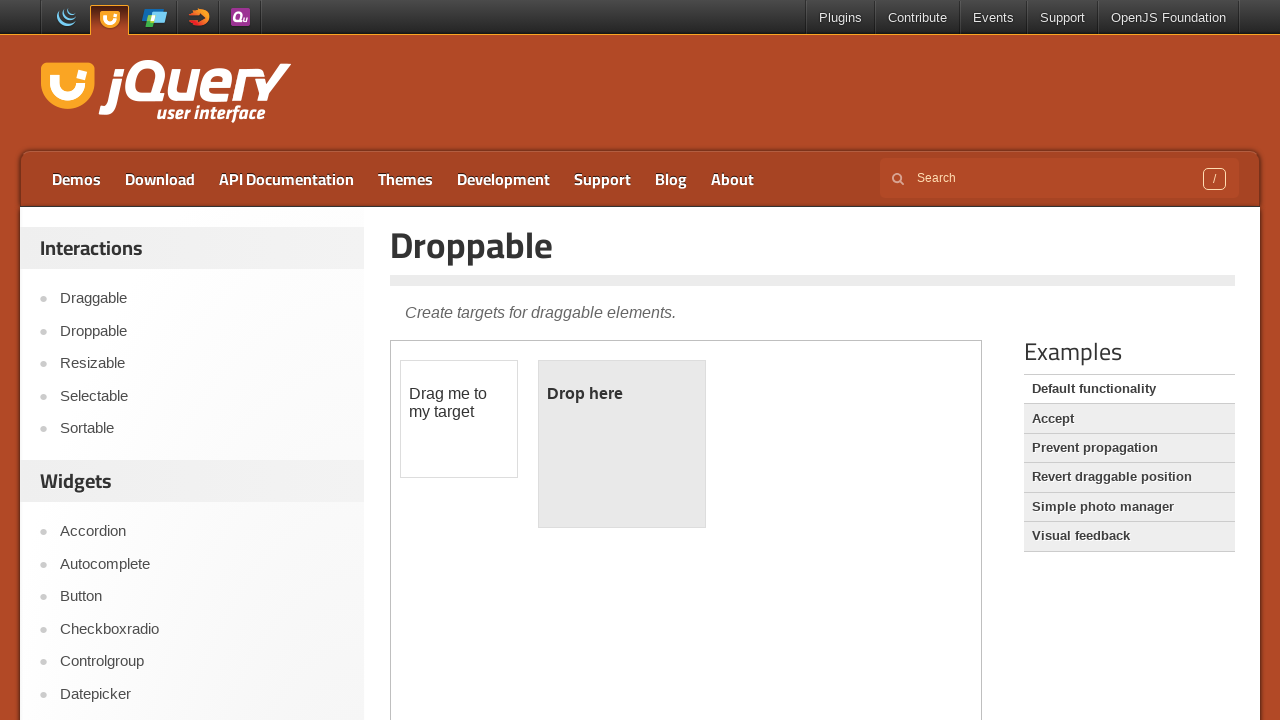

Dragged source element and dropped it onto target element at (622, 444)
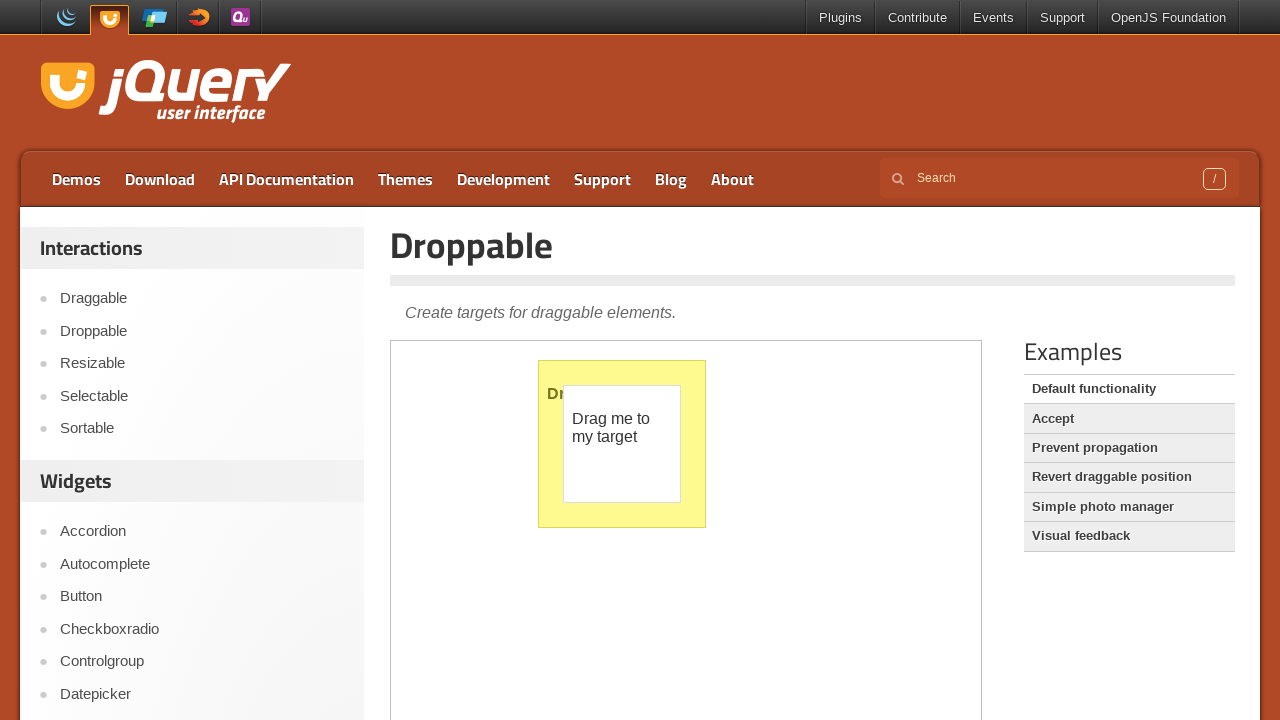

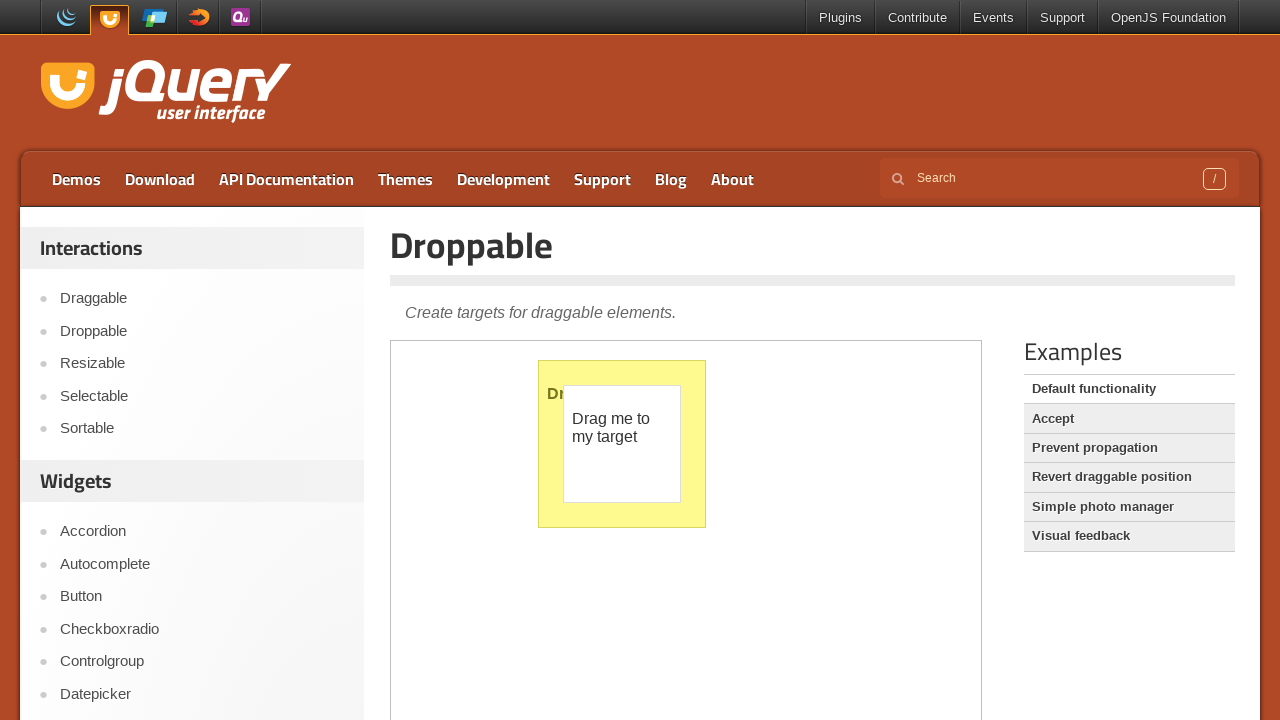